Tests radio button functionality on an HTML forms page by iterating through two radio button groups and clicking each option in sequence to verify they can be selected.

Starting URL: http://echoecho.com/htmlforms10.htm

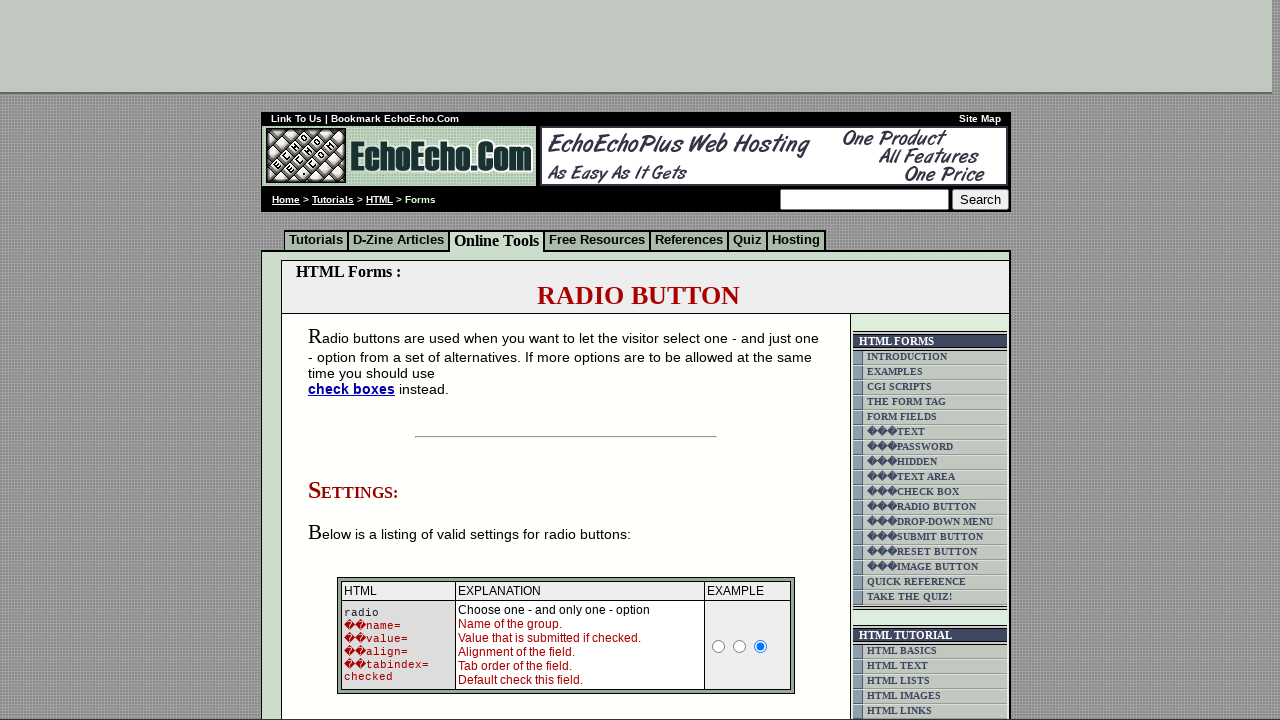

Navigated to HTML forms page at http://echoecho.com/htmlforms10.htm
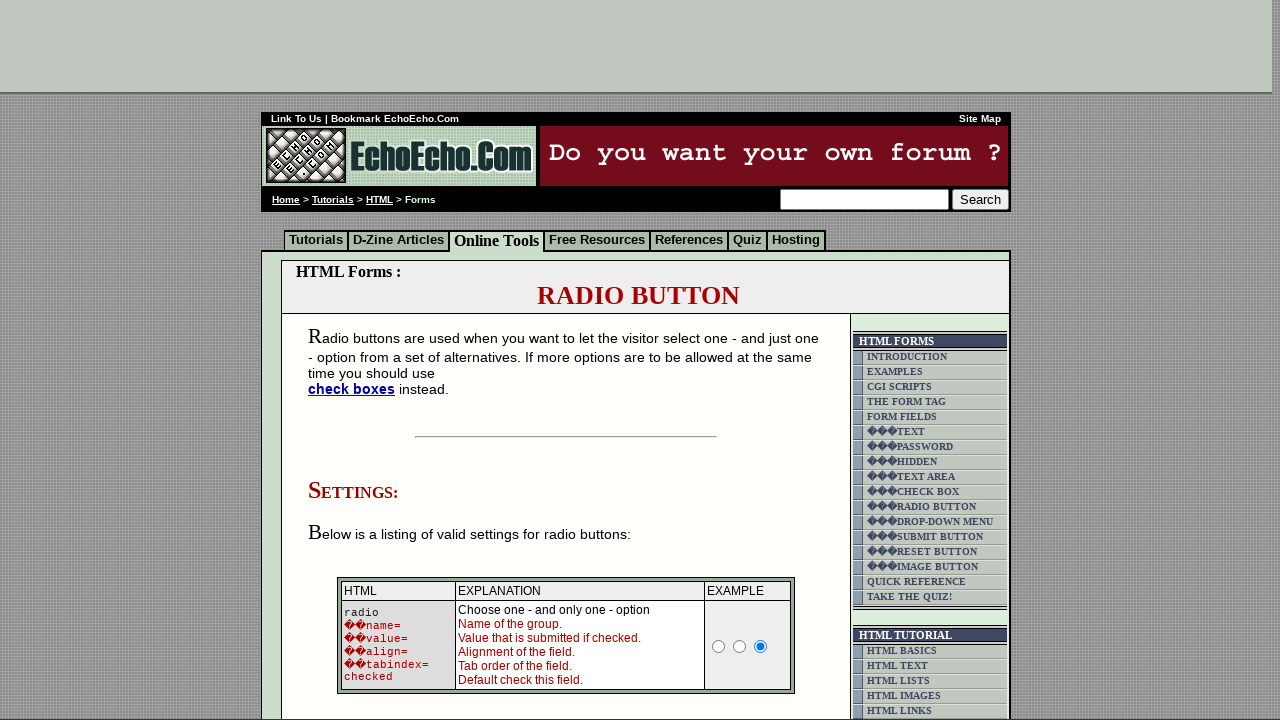

Page loaded and DOM content ready
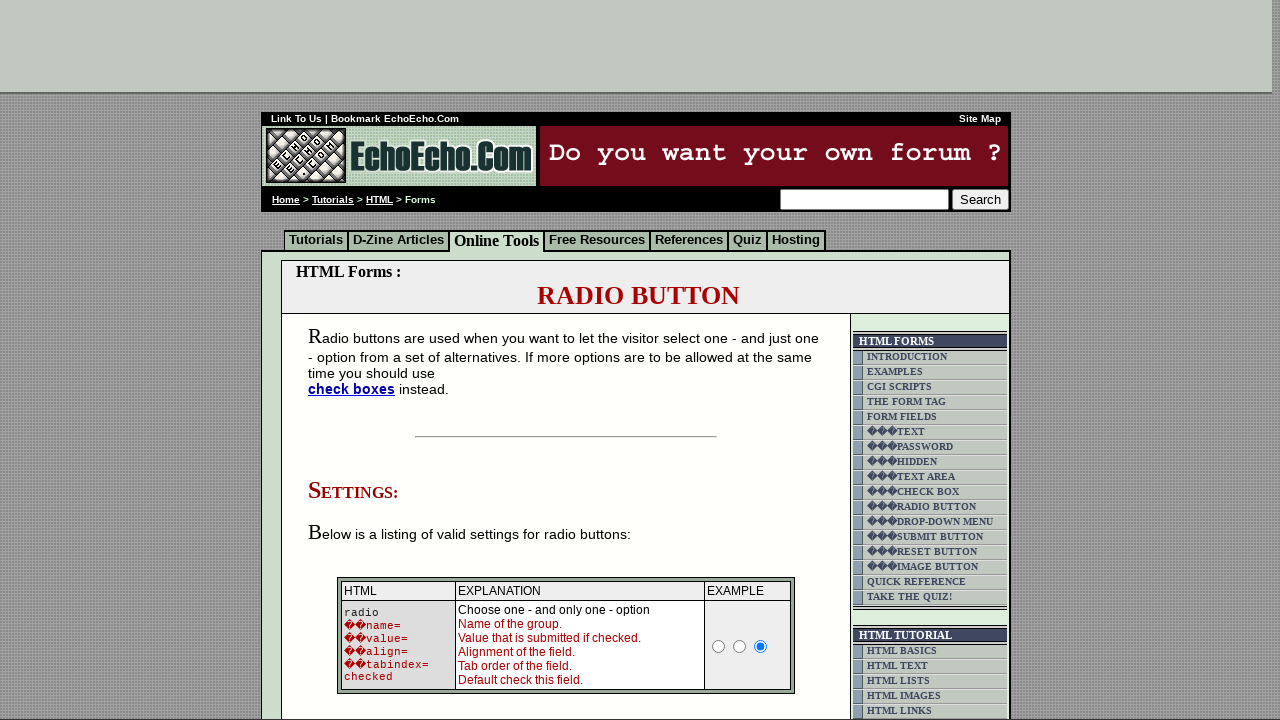

Located radio button group 1
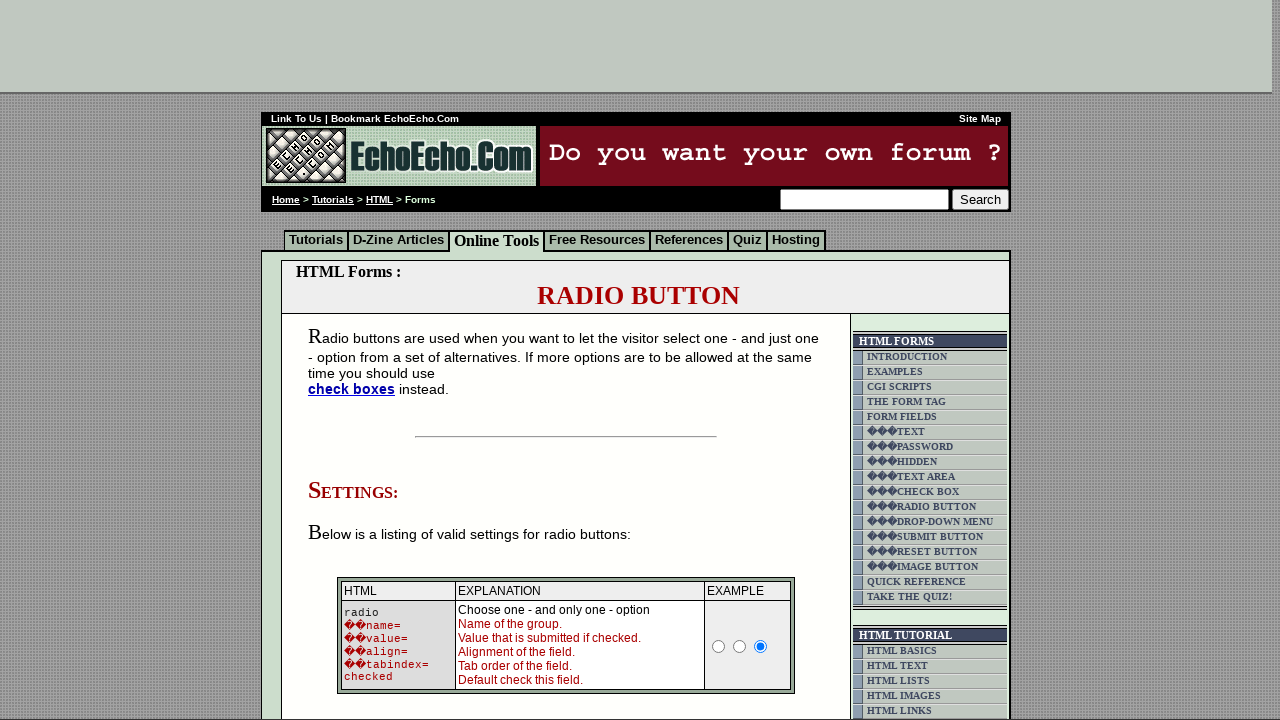

Radio button group 1 has 3 options
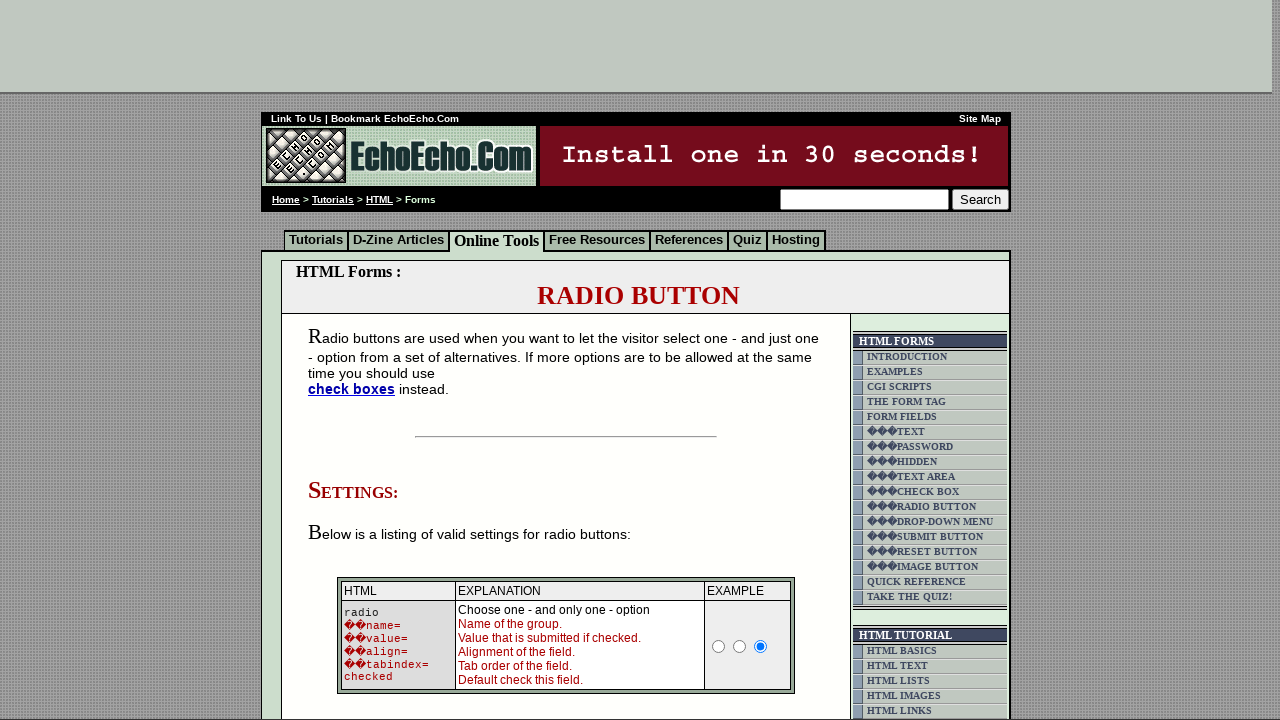

Clicked radio button option 1 in group 1 at (356, 360) on input[name='group1'] >> nth=0
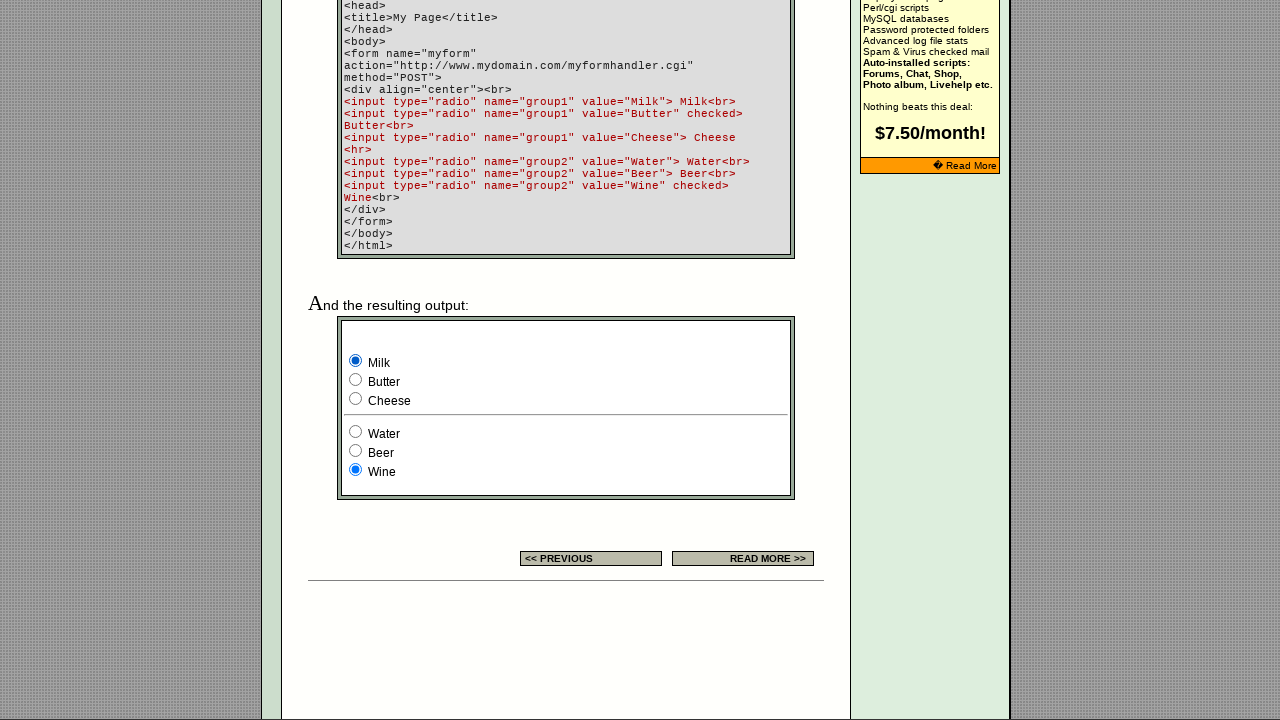

Clicked radio button option 2 in group 1 at (356, 380) on input[name='group1'] >> nth=1
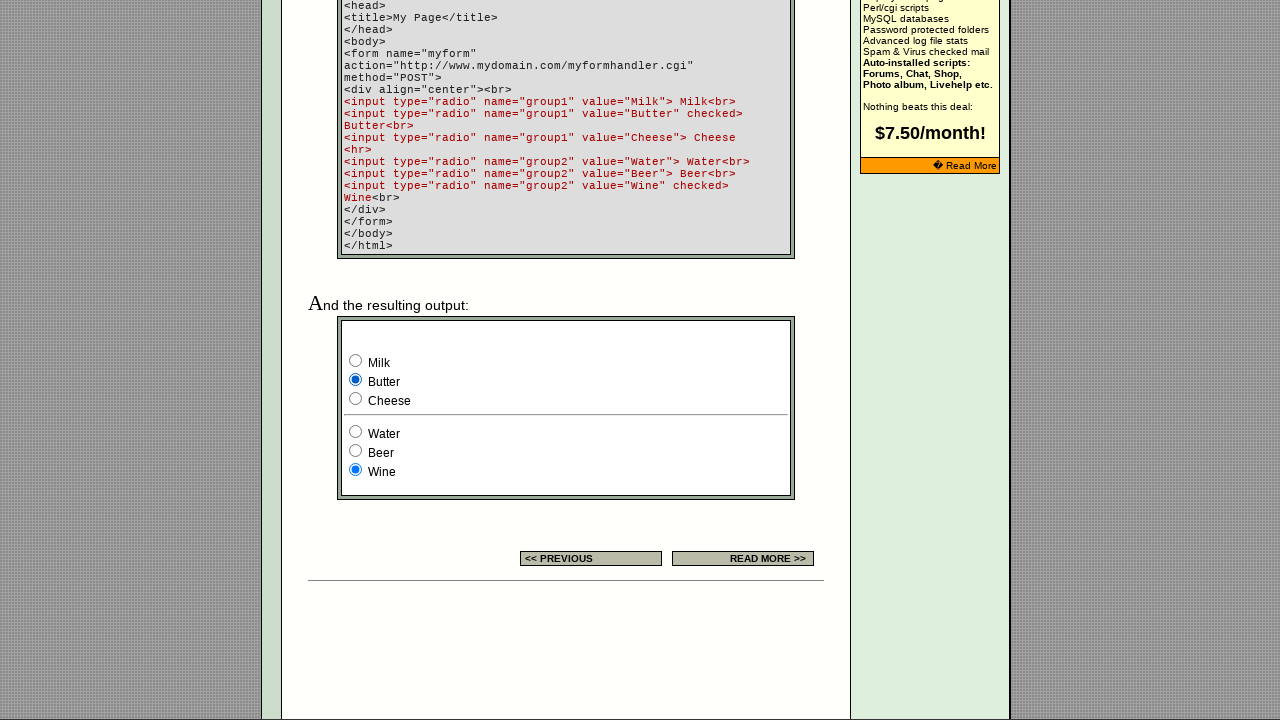

Clicked radio button option 3 in group 1 at (356, 398) on input[name='group1'] >> nth=2
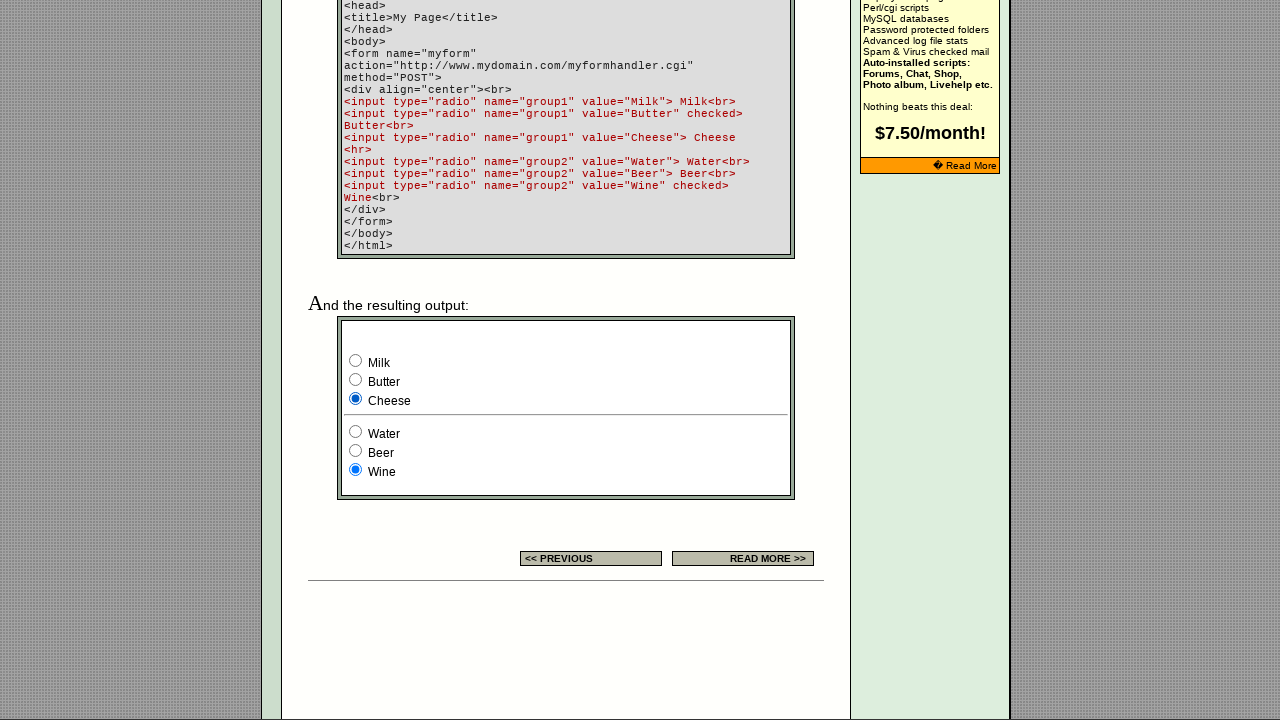

Located radio button group 2
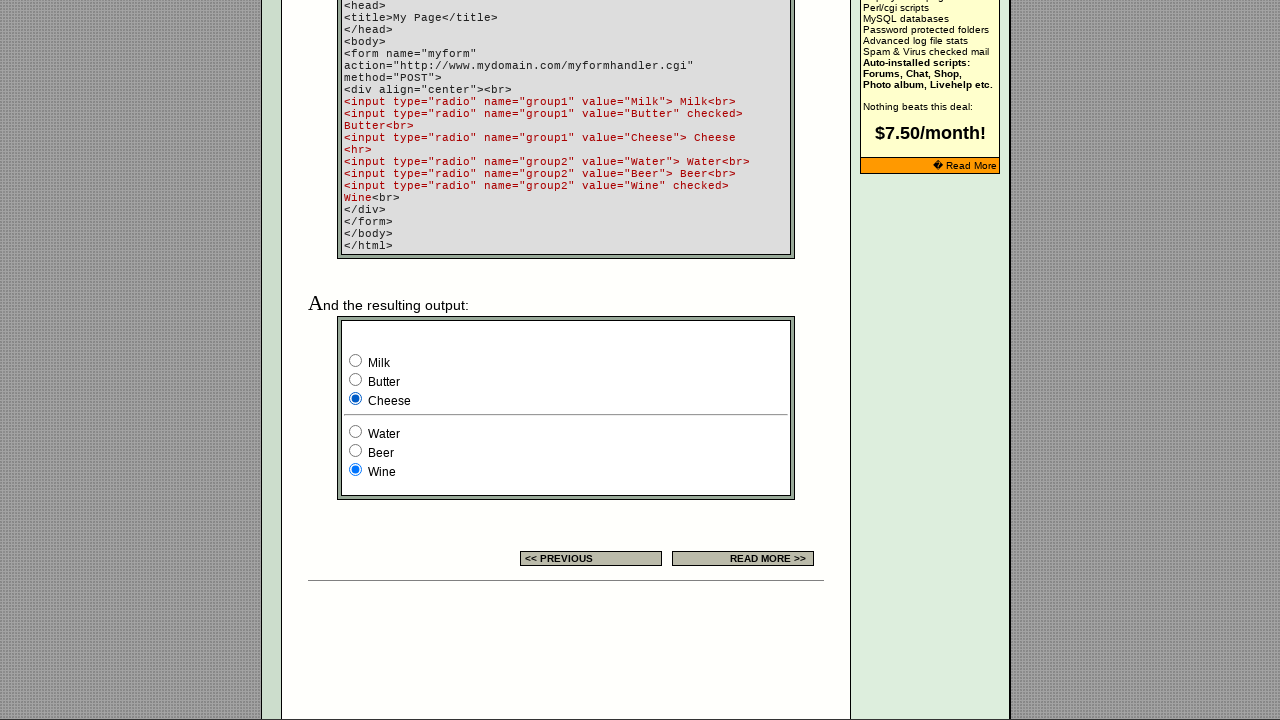

Radio button group 2 has 3 options
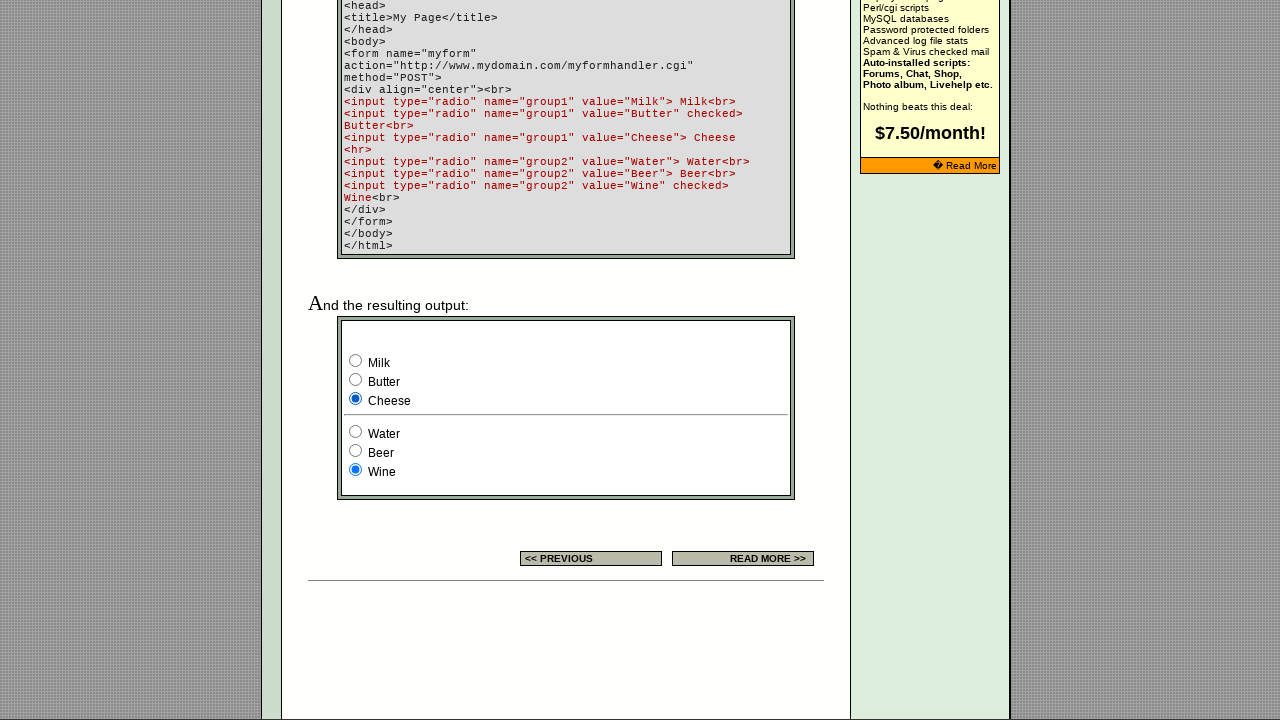

Clicked radio button option 1 in group 2 at (356, 432) on input[name='group2'] >> nth=0
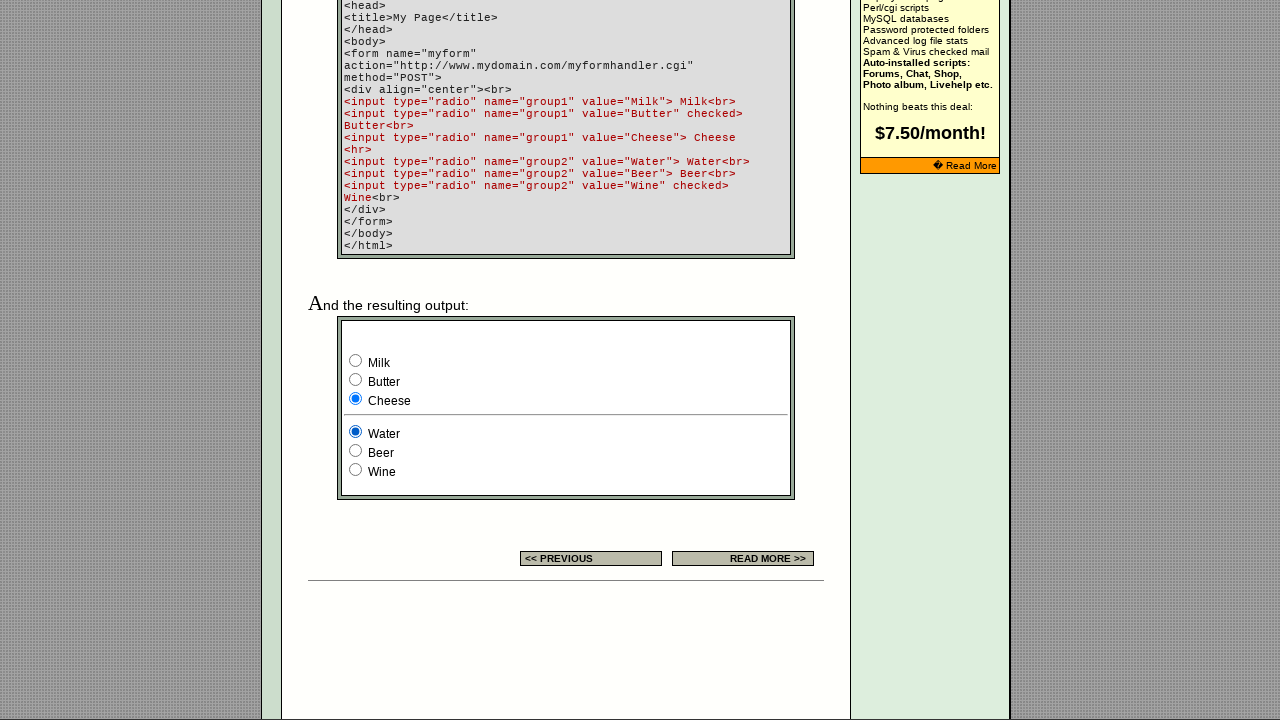

Clicked radio button option 2 in group 2 at (356, 450) on input[name='group2'] >> nth=1
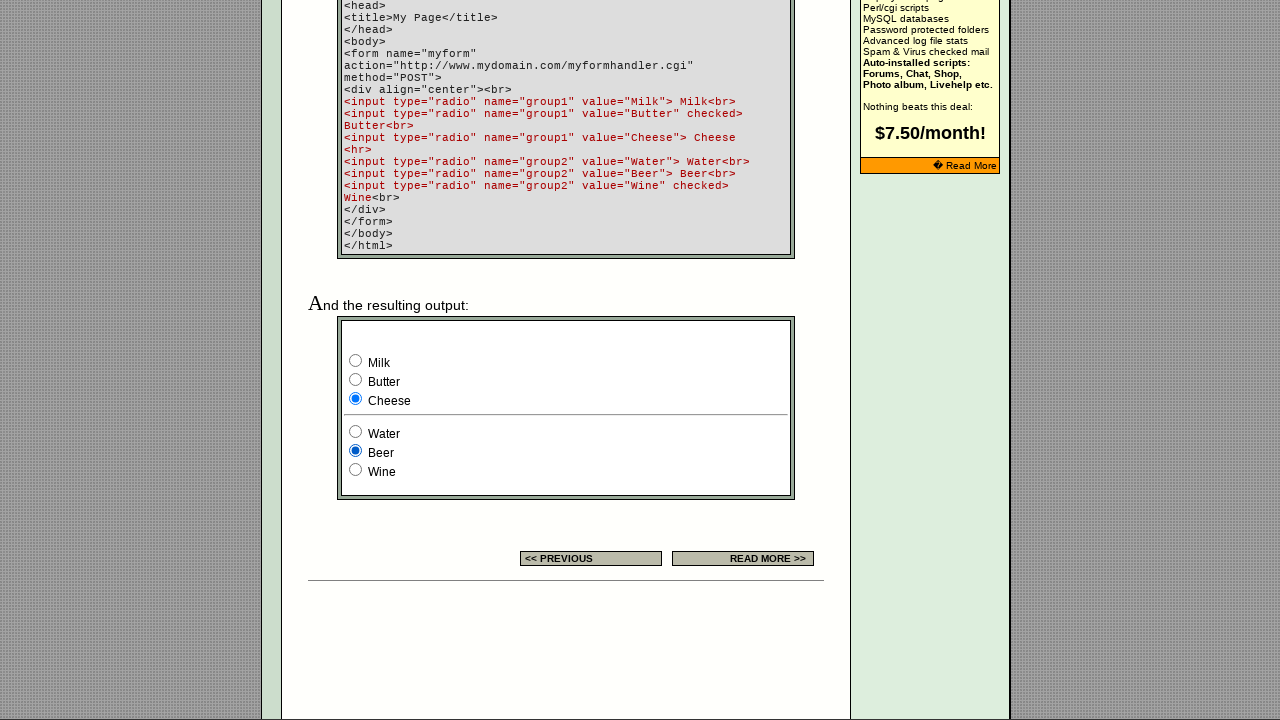

Clicked radio button option 3 in group 2 at (356, 470) on input[name='group2'] >> nth=2
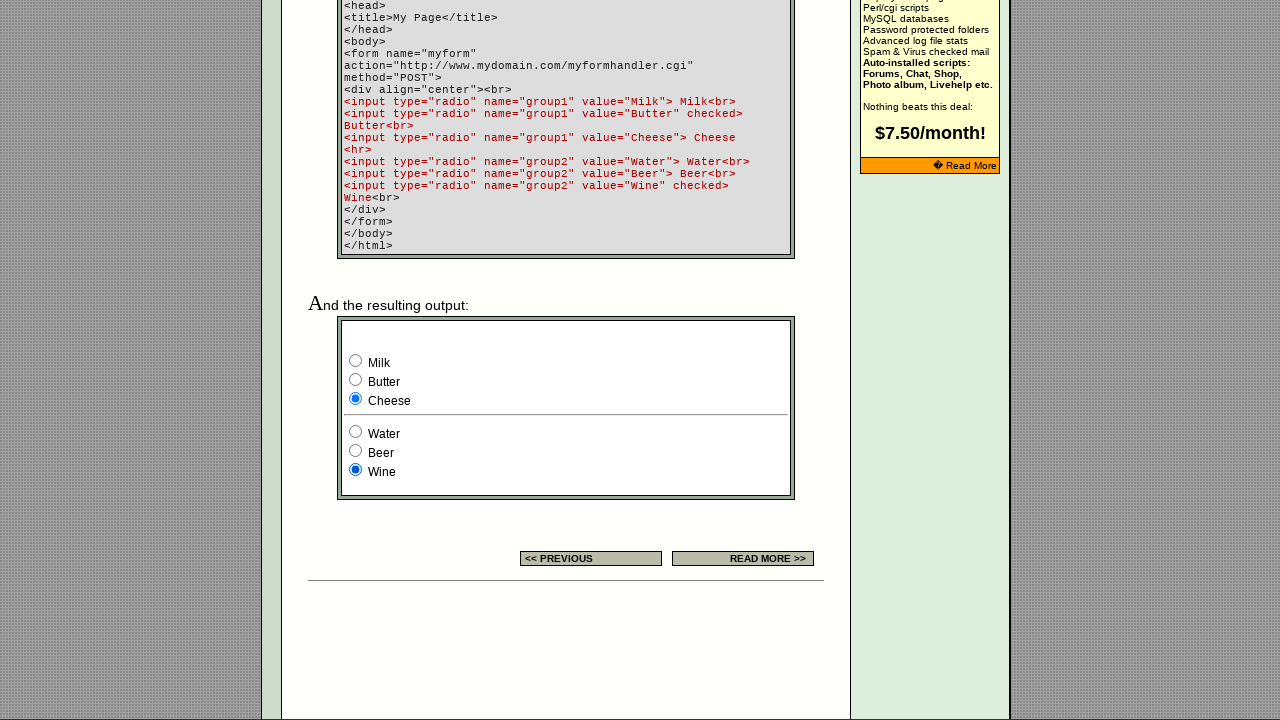

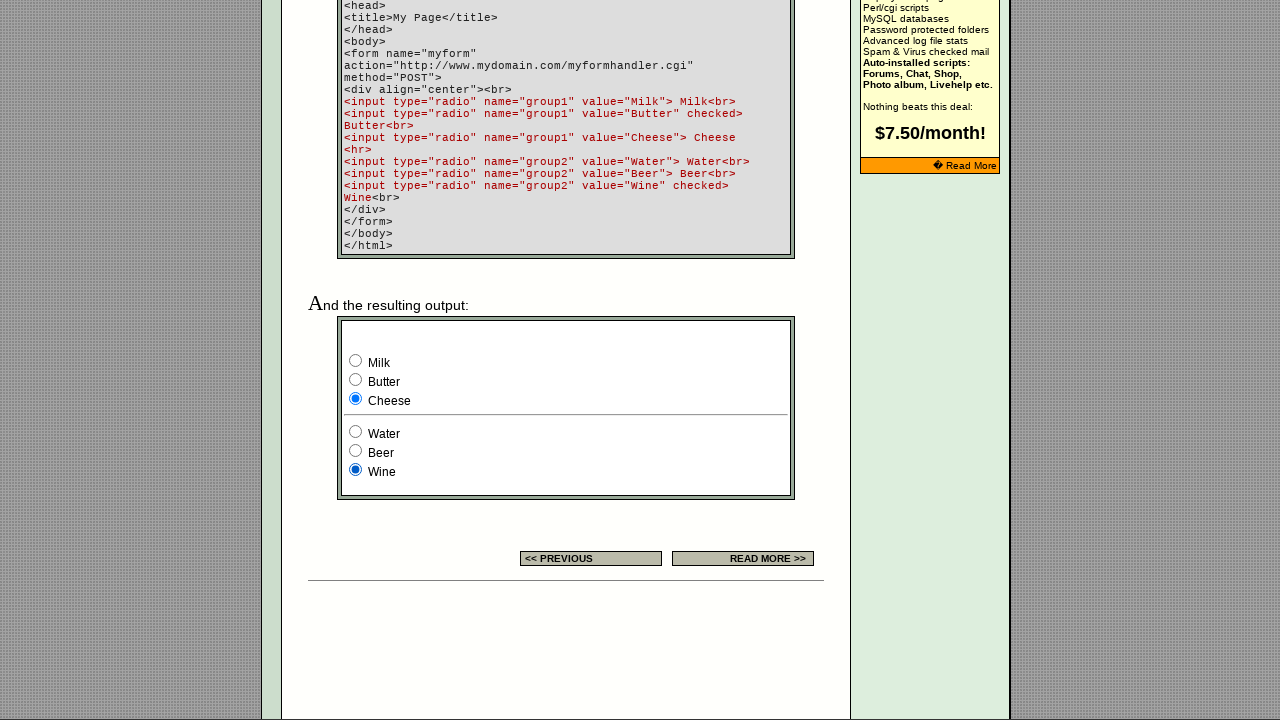